Tests window handling functionality by clicking a link that opens a new window, switching between windows, and verifying content in both windows

Starting URL: https://the-internet.herokuapp.com/

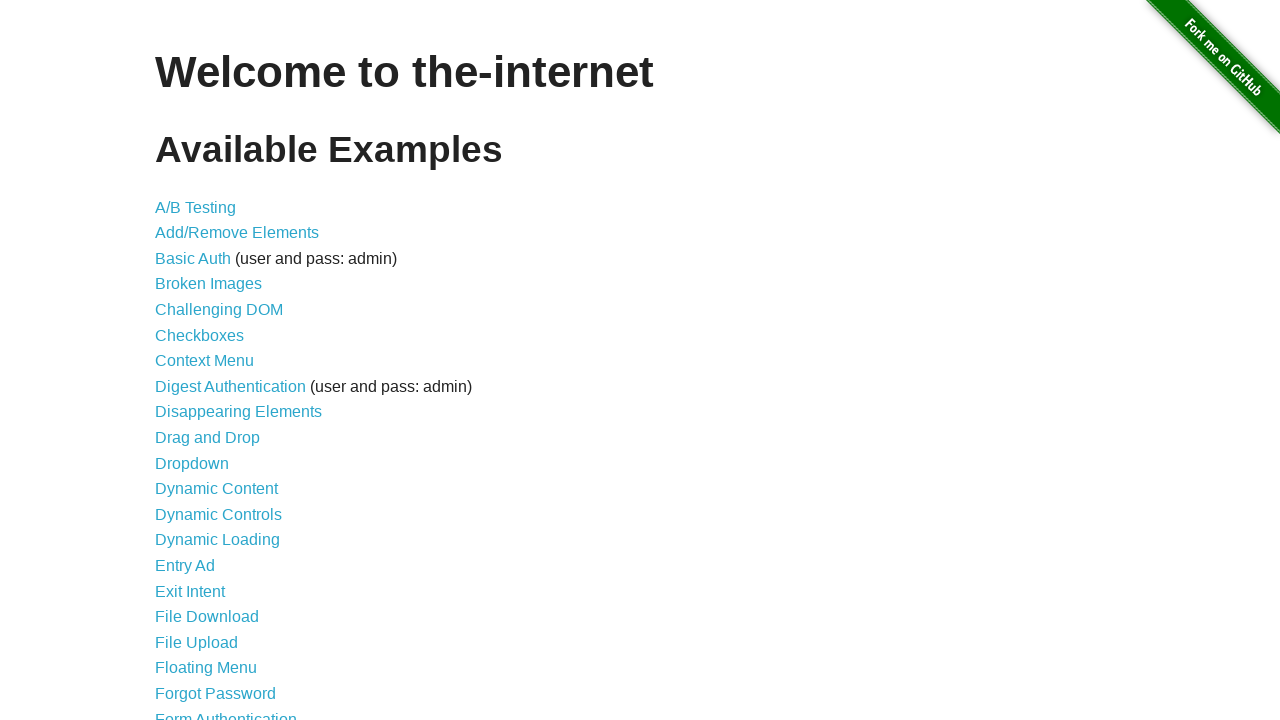

Clicked on 'Multiple Windows' link to navigate to window handling test page at (218, 369) on xpath=//a[text()='Multiple Windows']
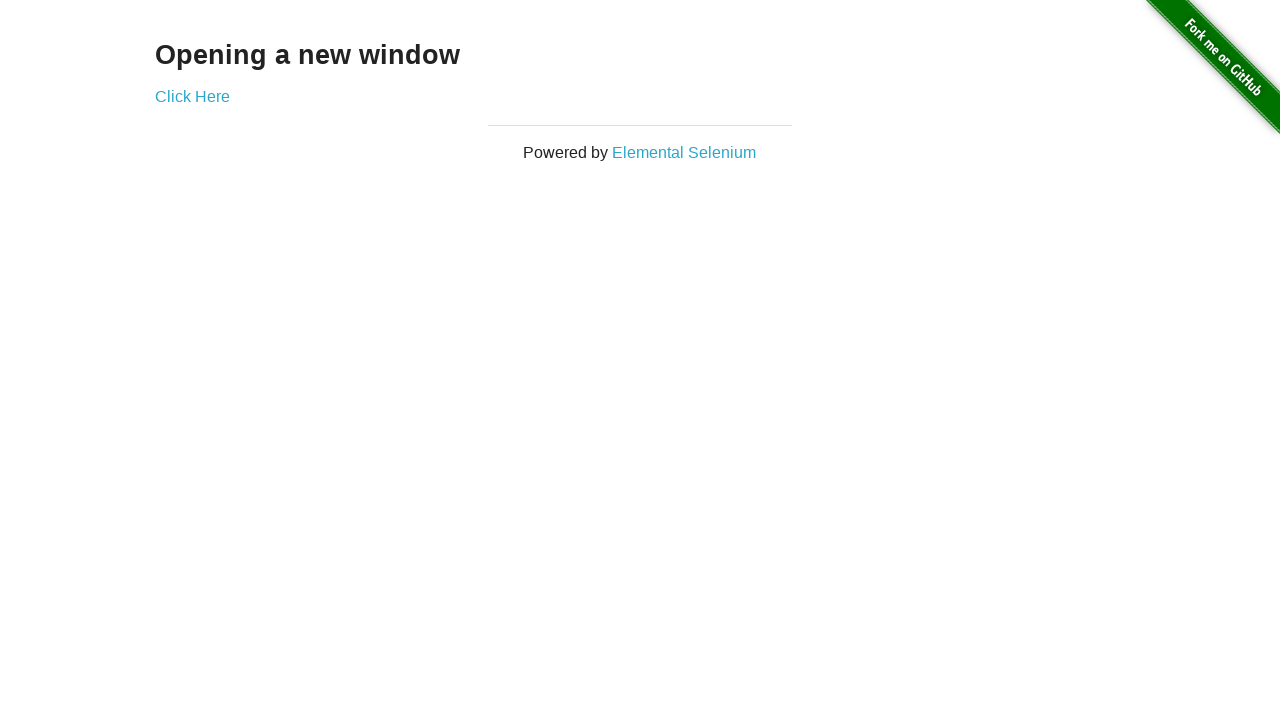

Clicked 'Click Here' link to open a new window at (192, 96) on xpath=//a[text()='Click Here']
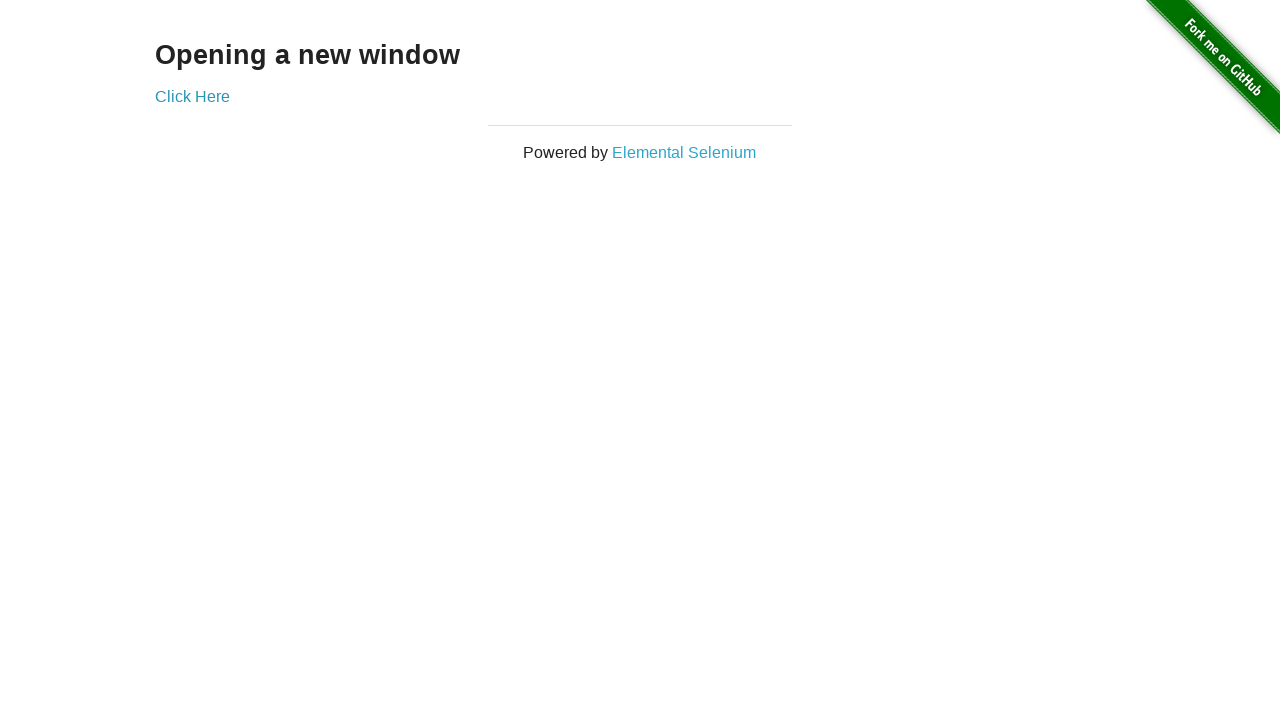

New window loaded and ready
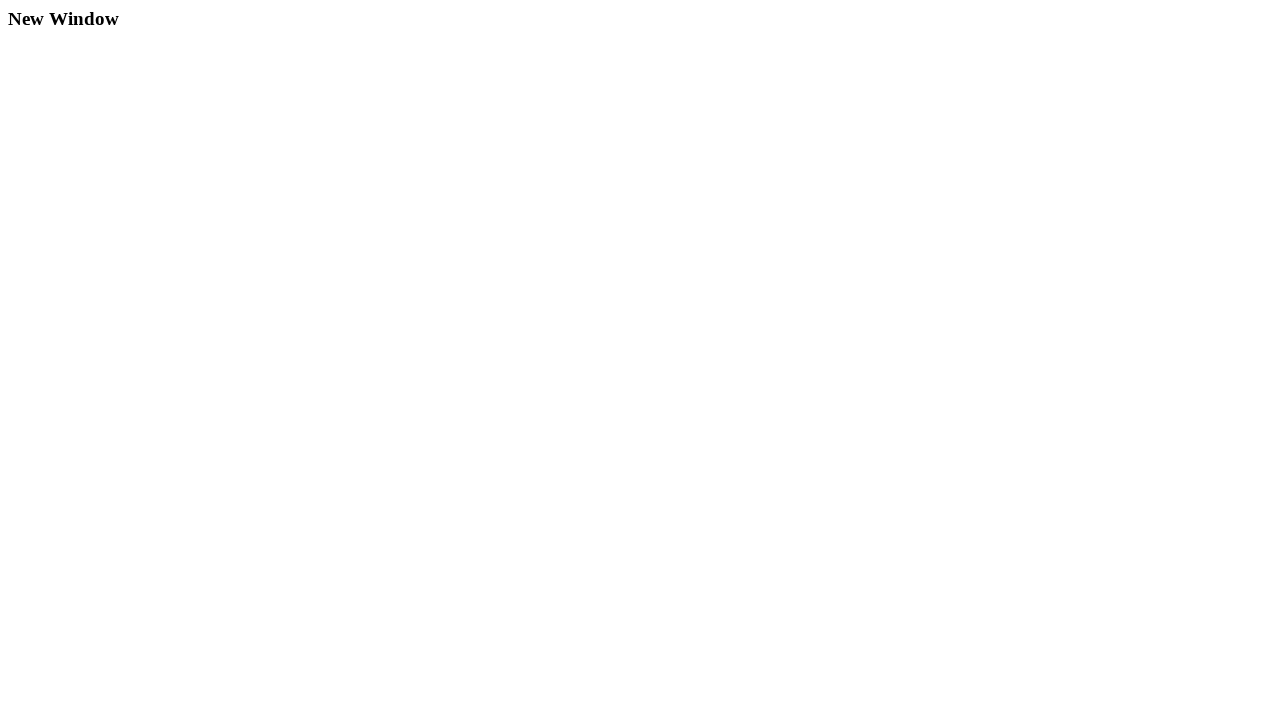

Retrieved text from new window: '
  New Window
'
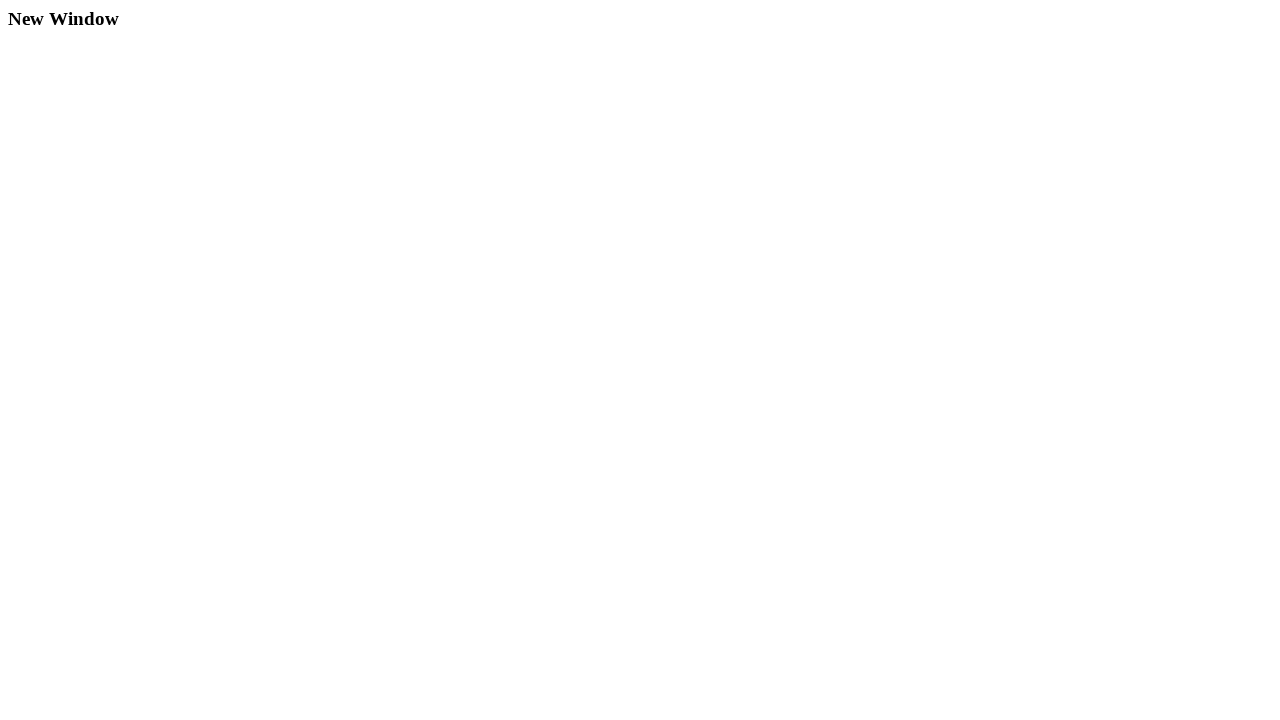

Retrieved text from original window: 'Opening a new window'
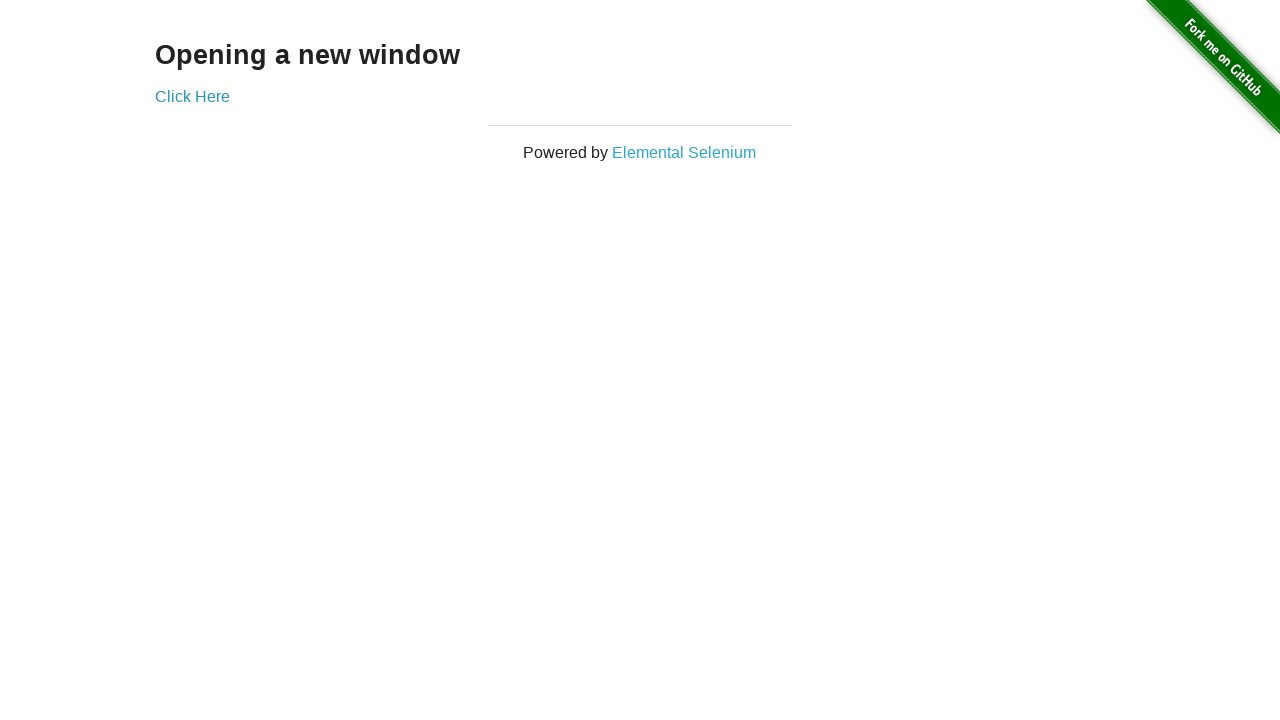

Closed the new window, back to original window
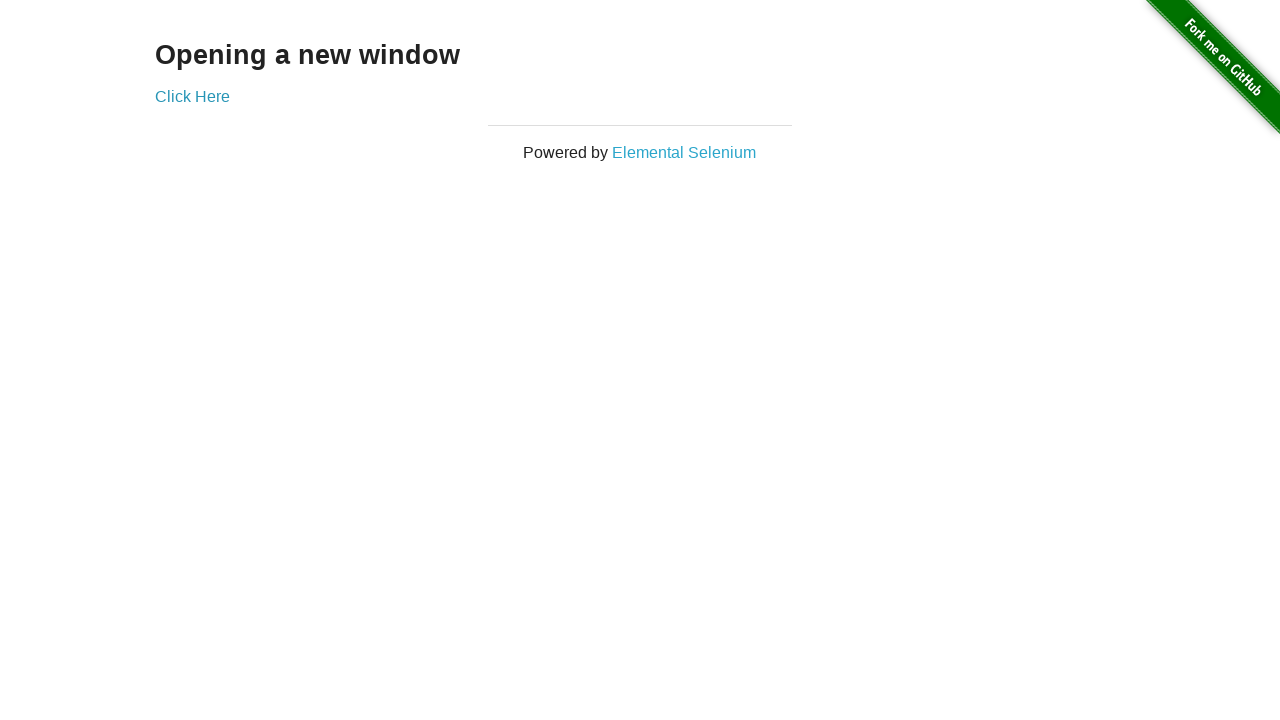

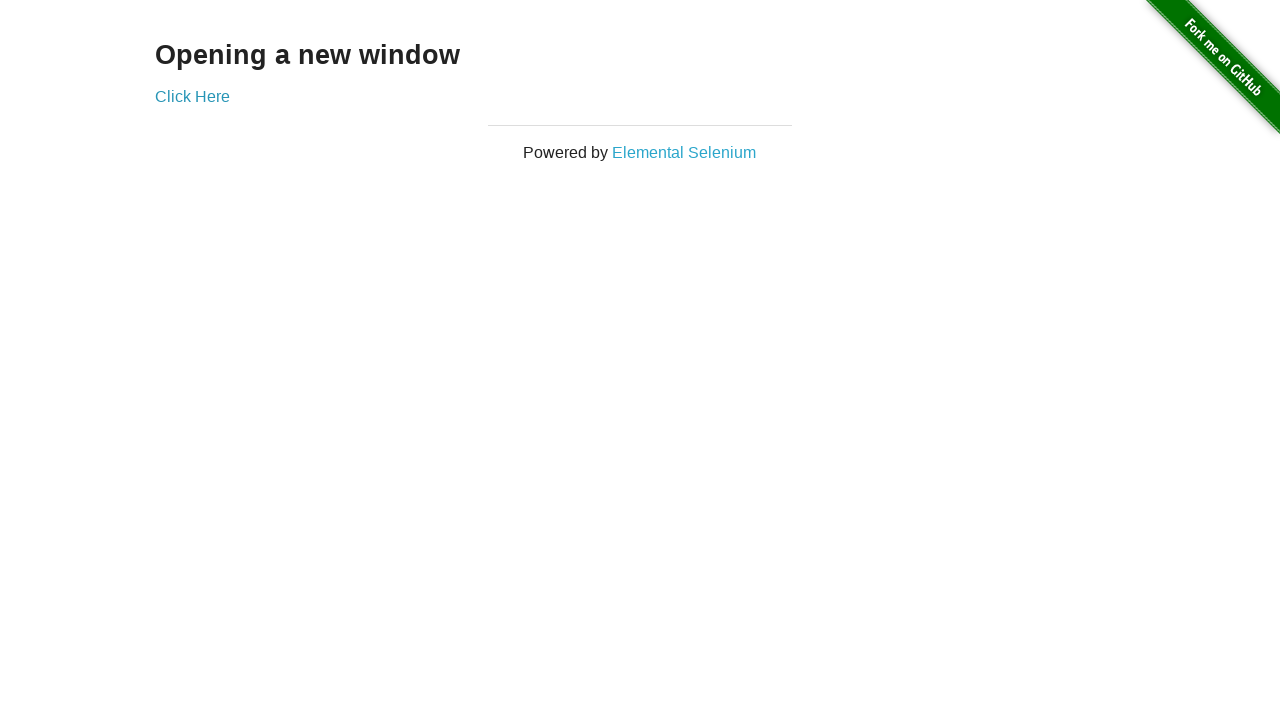